Tests filtering to display only active (incomplete) items

Starting URL: https://demo.playwright.dev/todomvc

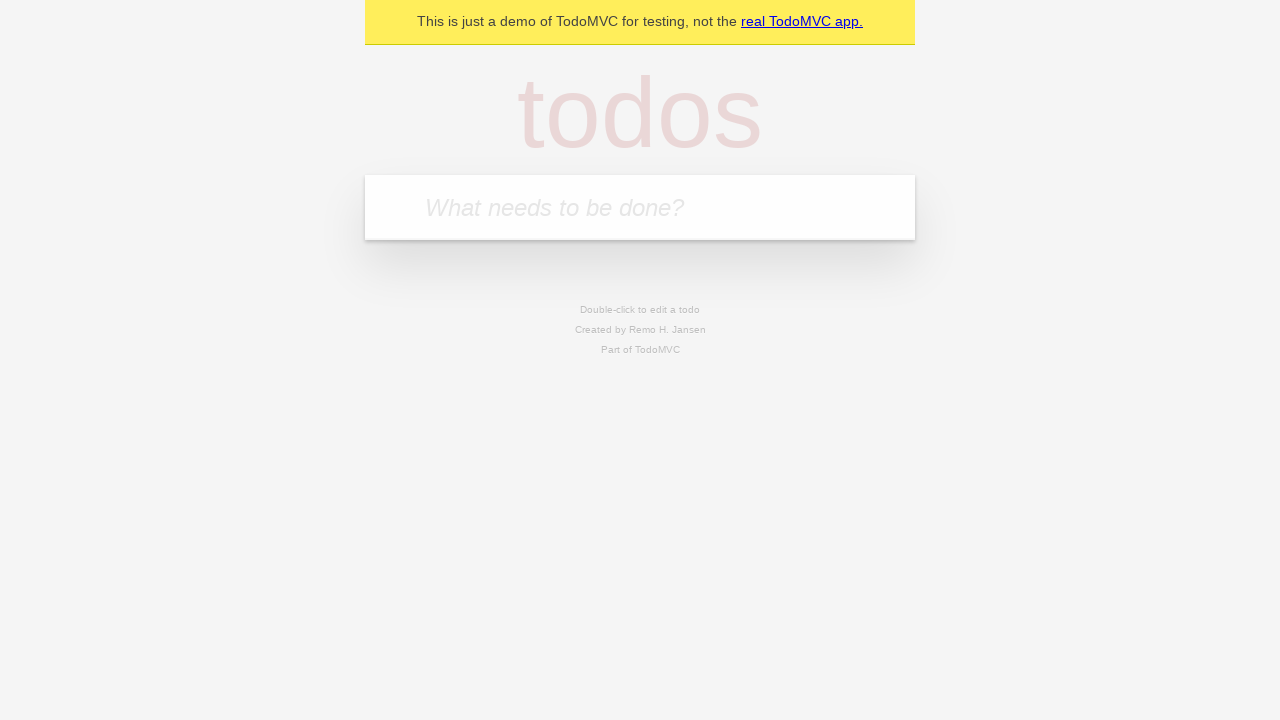

Filled new todo field with 'buy some cheese' on .new-todo
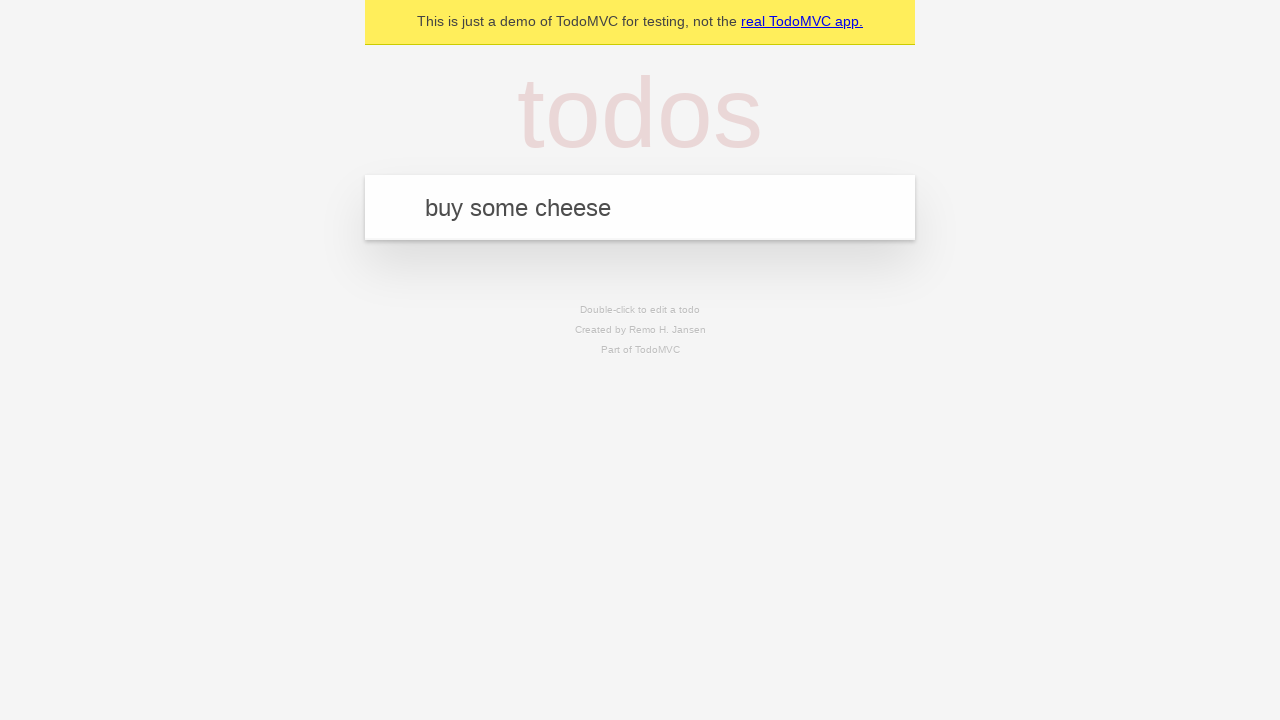

Pressed Enter to add first todo on .new-todo
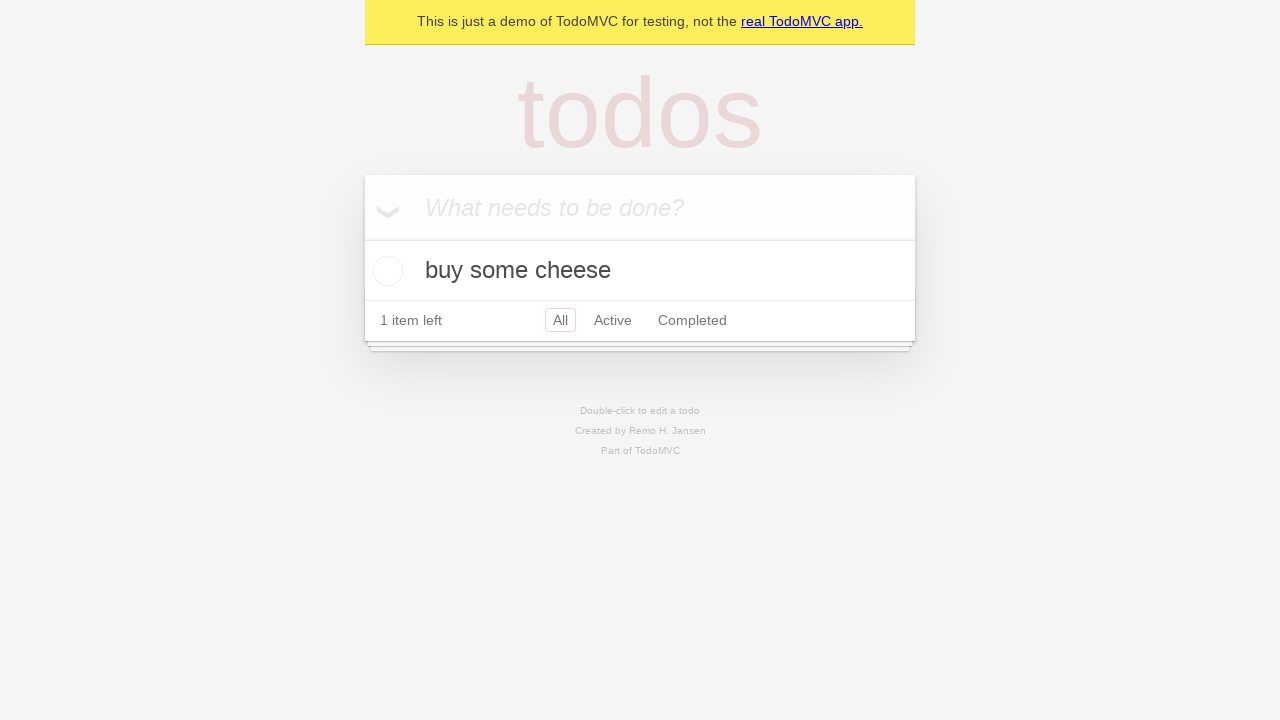

Filled new todo field with 'feed the cat' on .new-todo
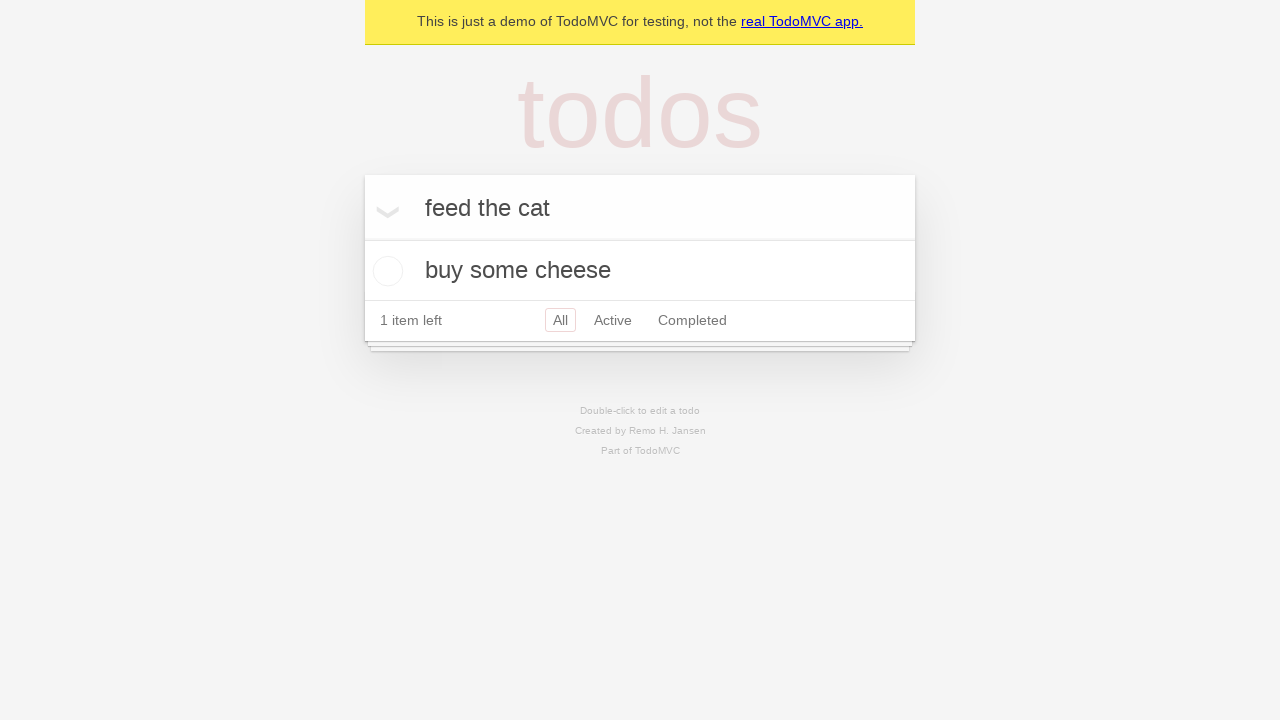

Pressed Enter to add second todo on .new-todo
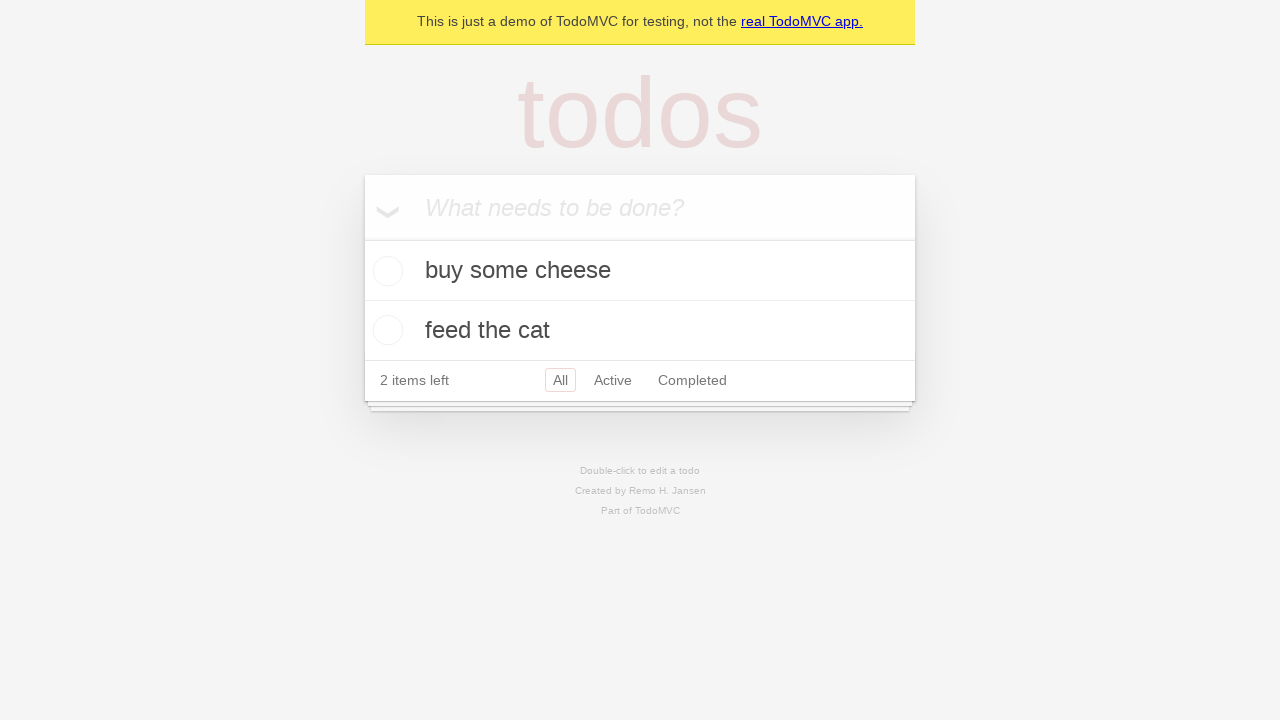

Filled new todo field with 'book a doctors appointment' on .new-todo
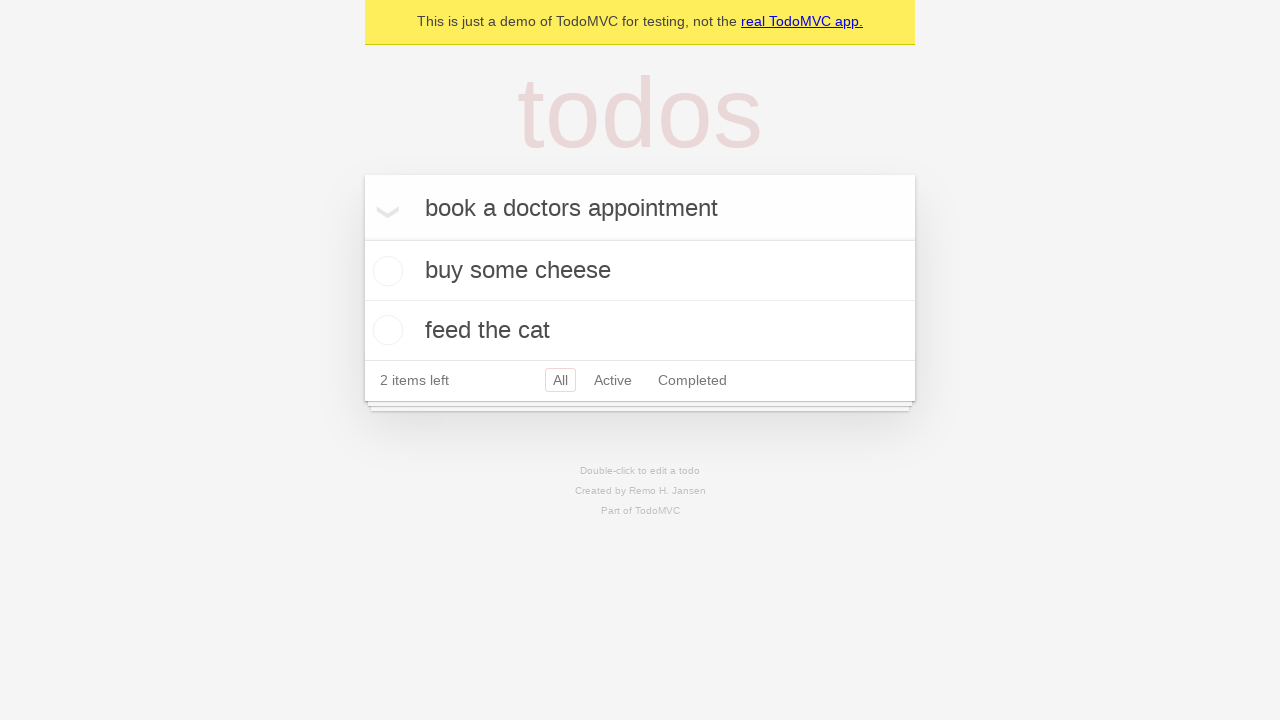

Pressed Enter to add third todo on .new-todo
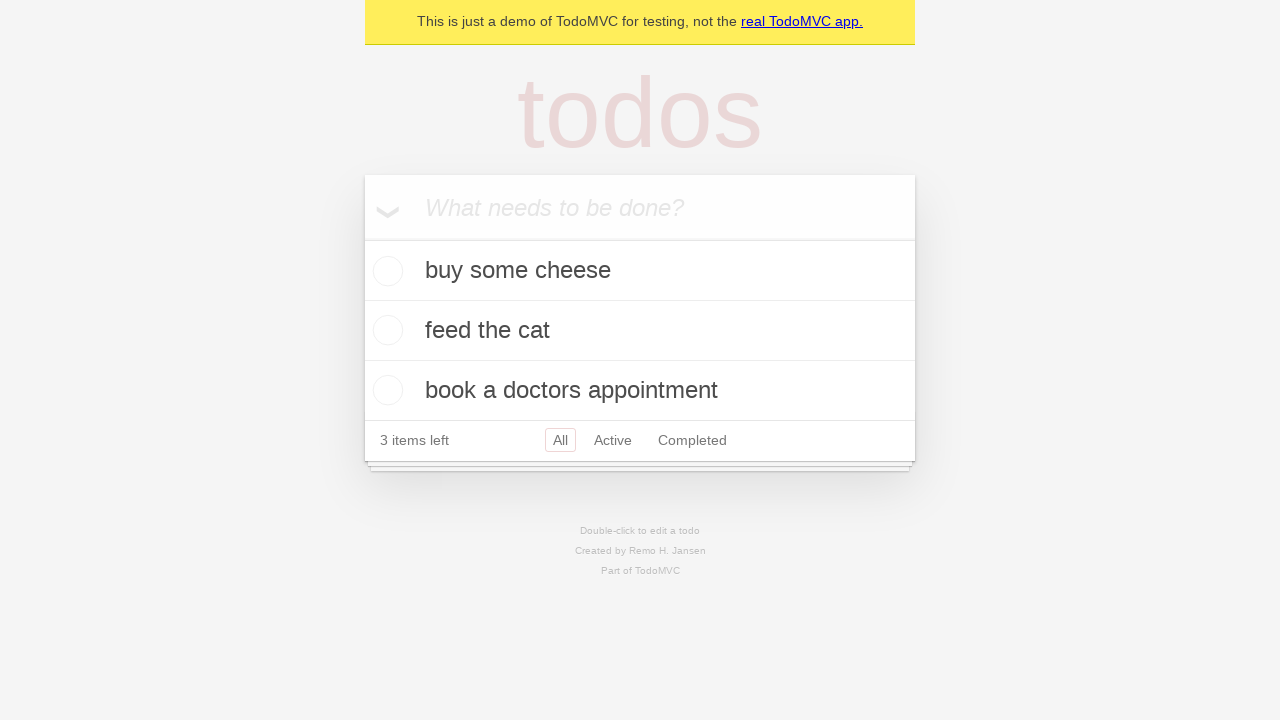

Checked the second todo item to mark it as complete at (385, 330) on .todo-list li .toggle >> nth=1
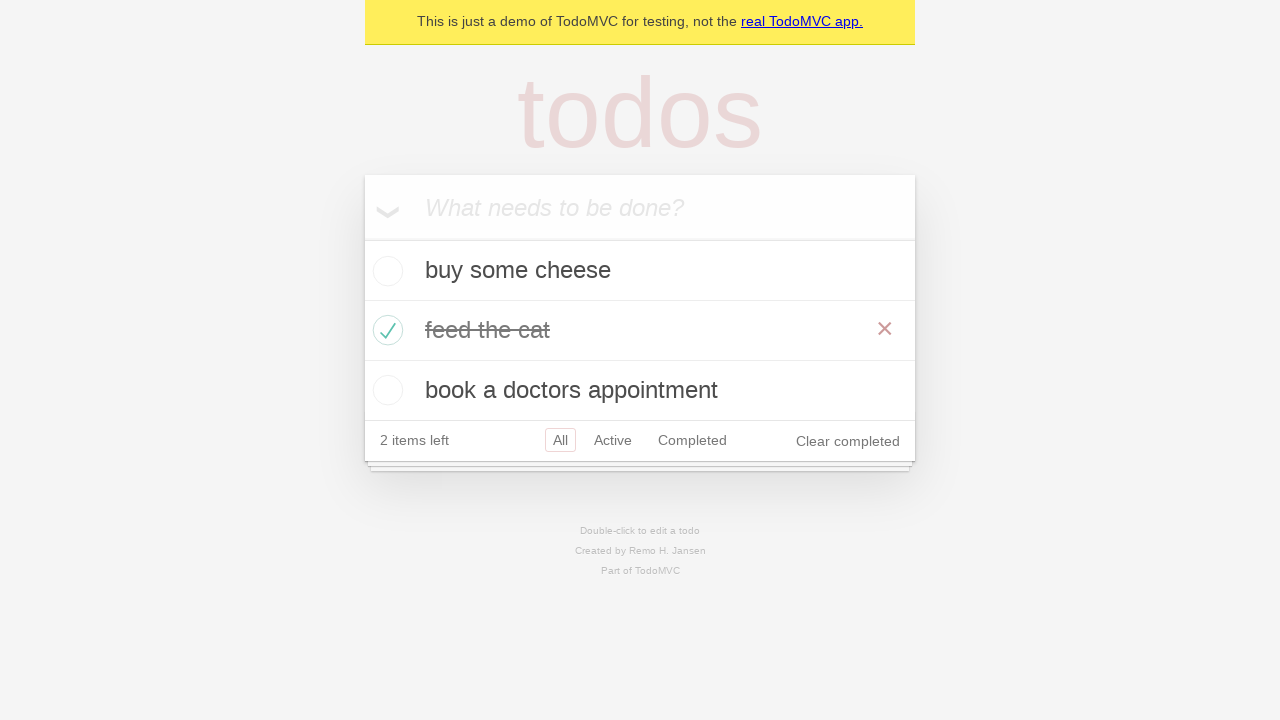

Clicked Active filter to display only incomplete items at (613, 440) on .filters >> text=Active
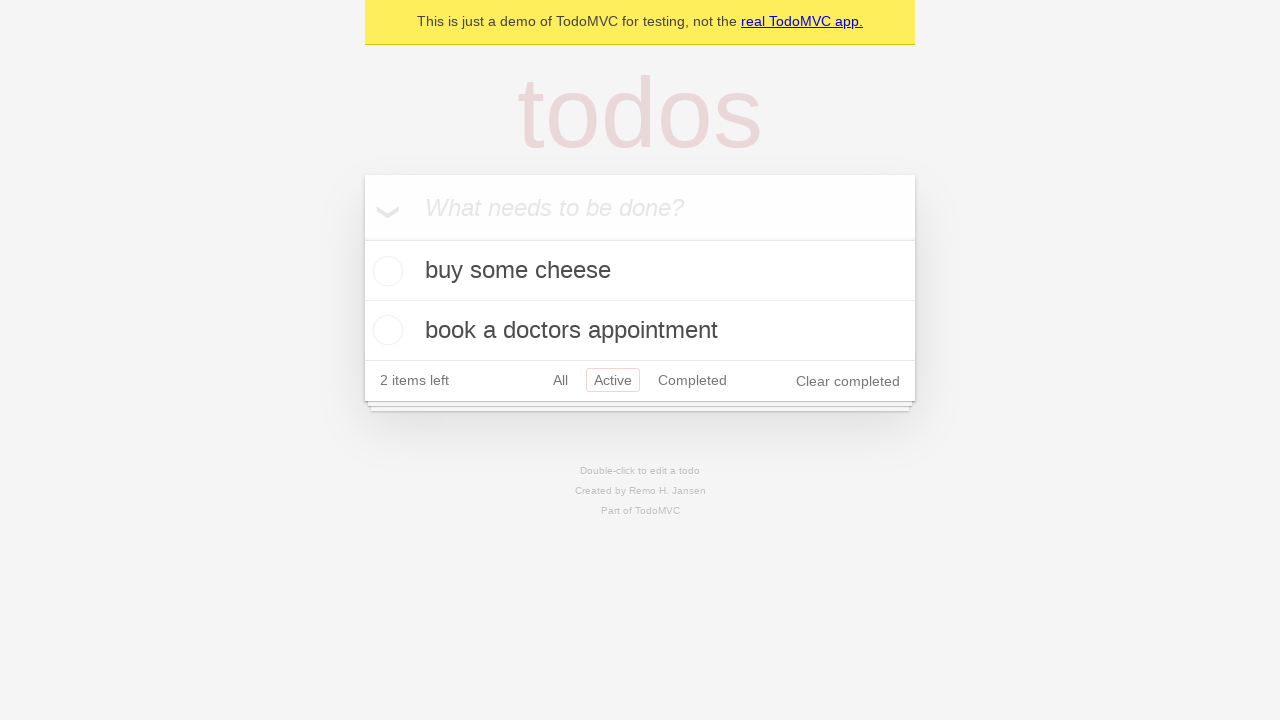

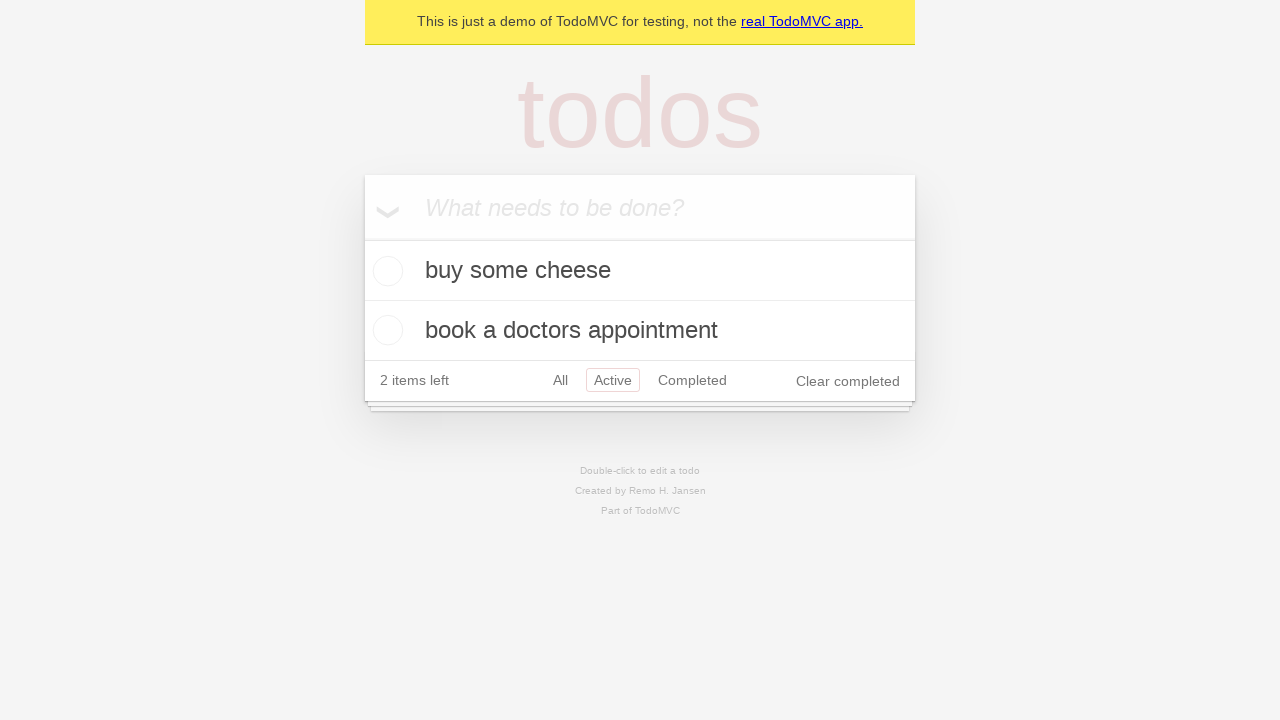